Tests entering a date directly into the date text box field

Starting URL: https://kristinek.github.io/site/examples/actions

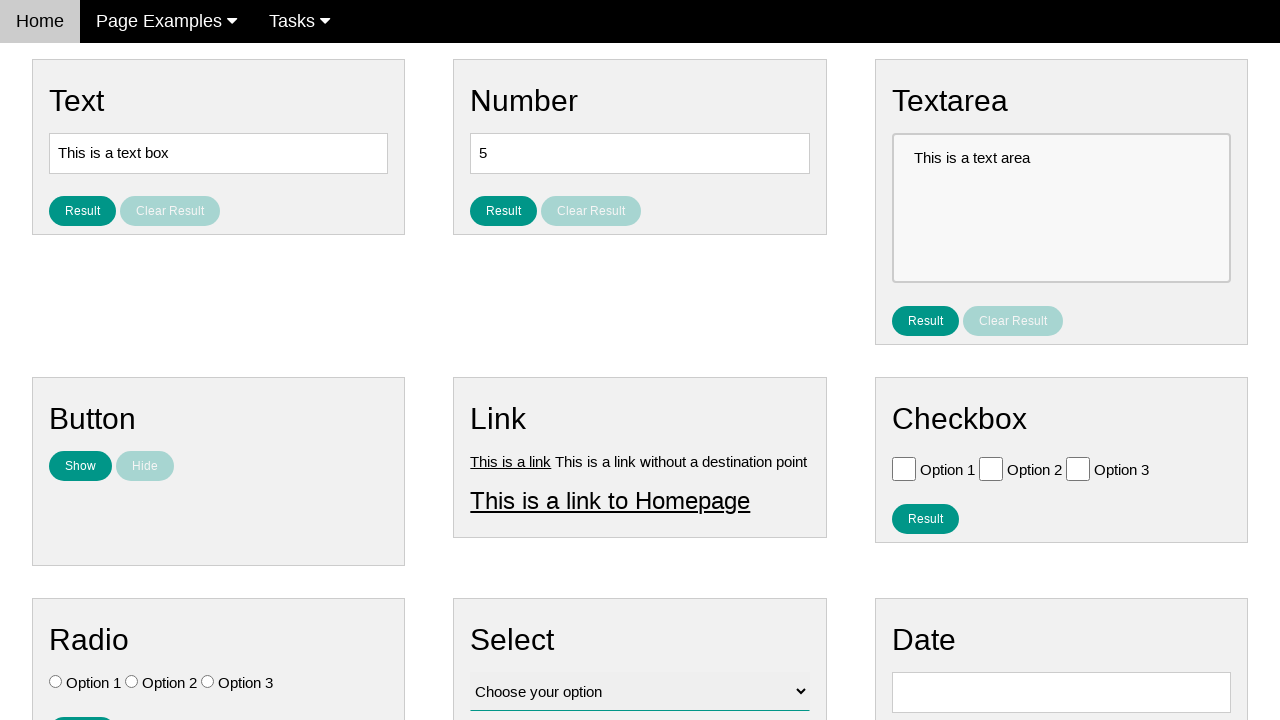

Navigated to date picker example page
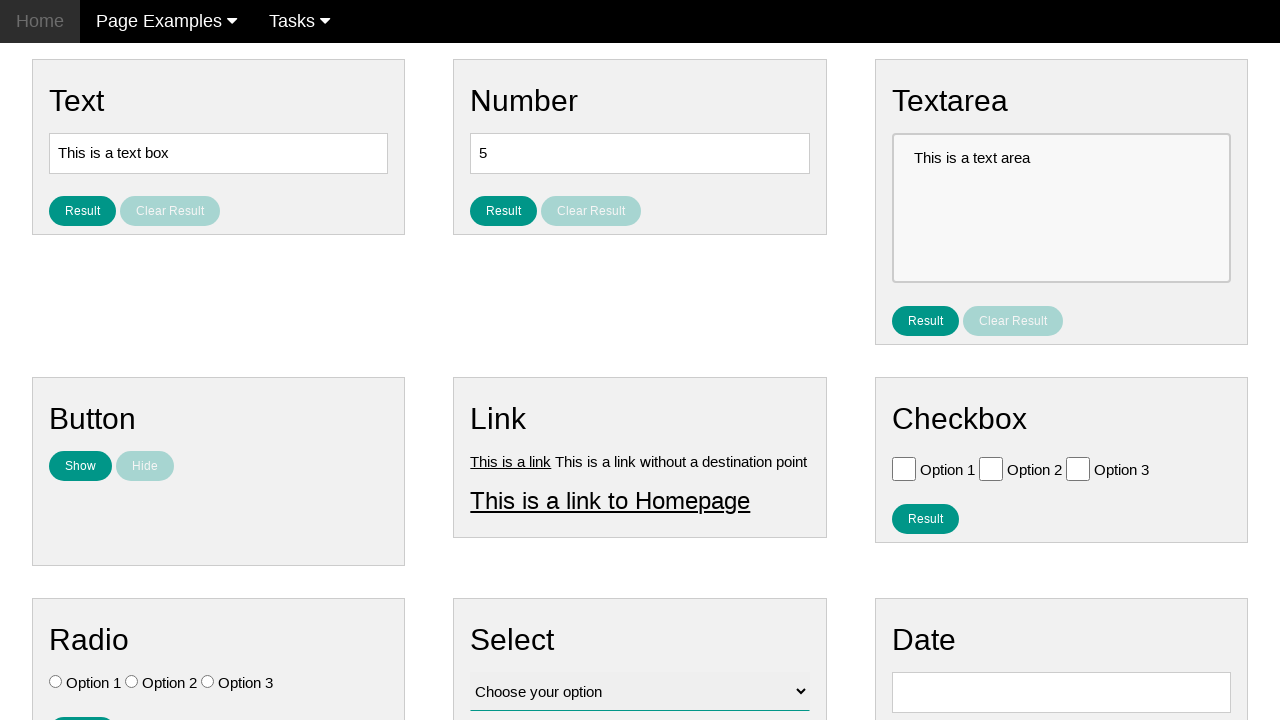

Entered date '12/15/2014' directly into date text box on #vfb-8
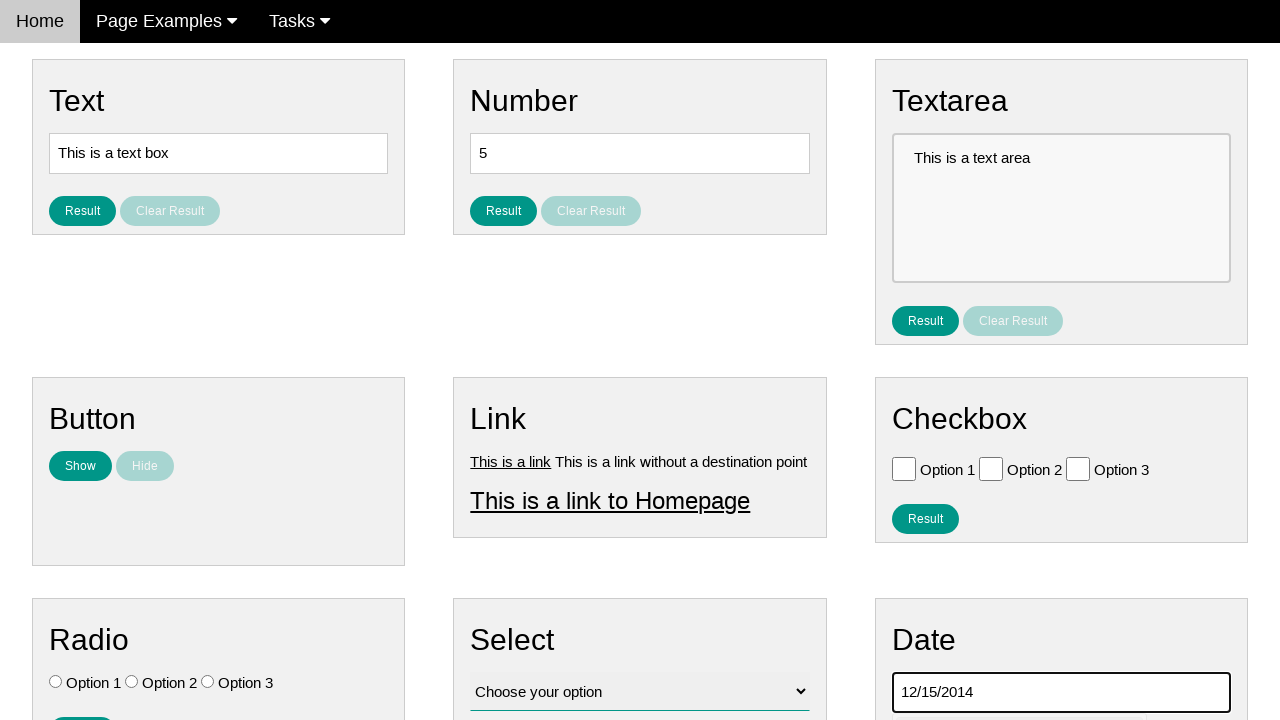

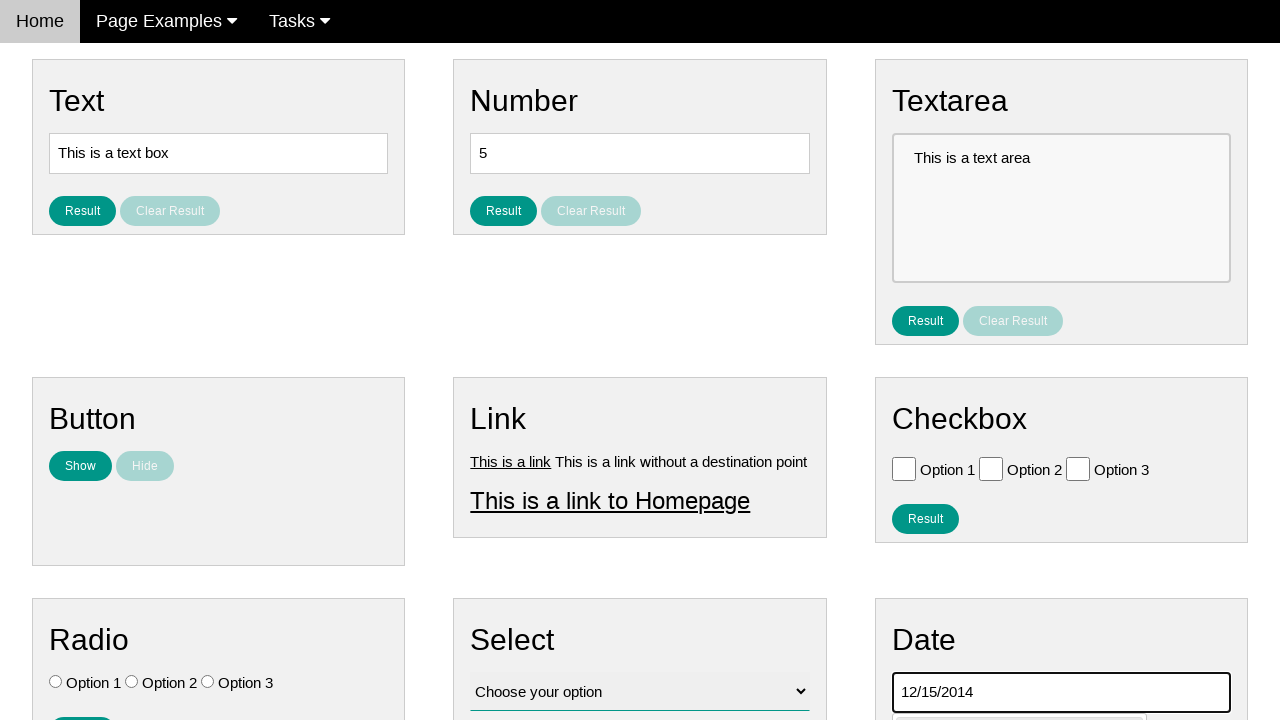